Tests address and contact form fields by filling current address, phone number, and last name.

Starting URL: https://demoqa.com/automation-practice-form

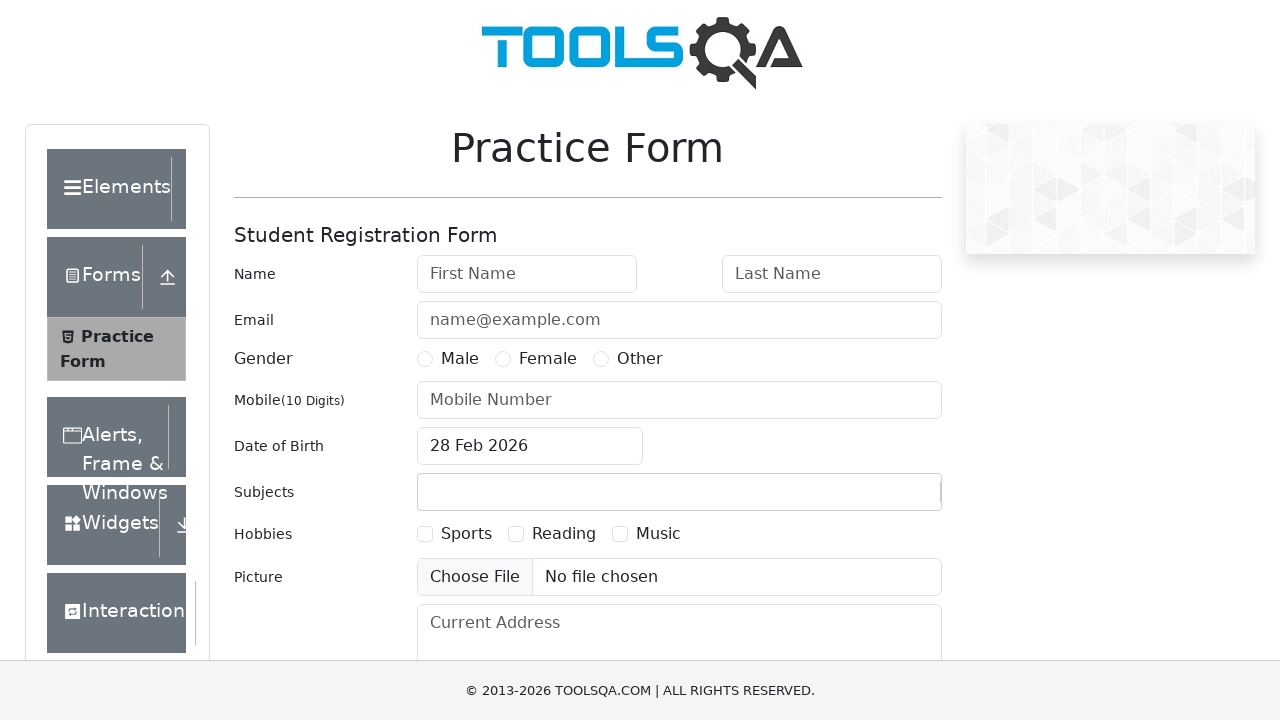

Filled current address field with 'GYE - AVENIDA MIRAFLORES' on #currentAddress
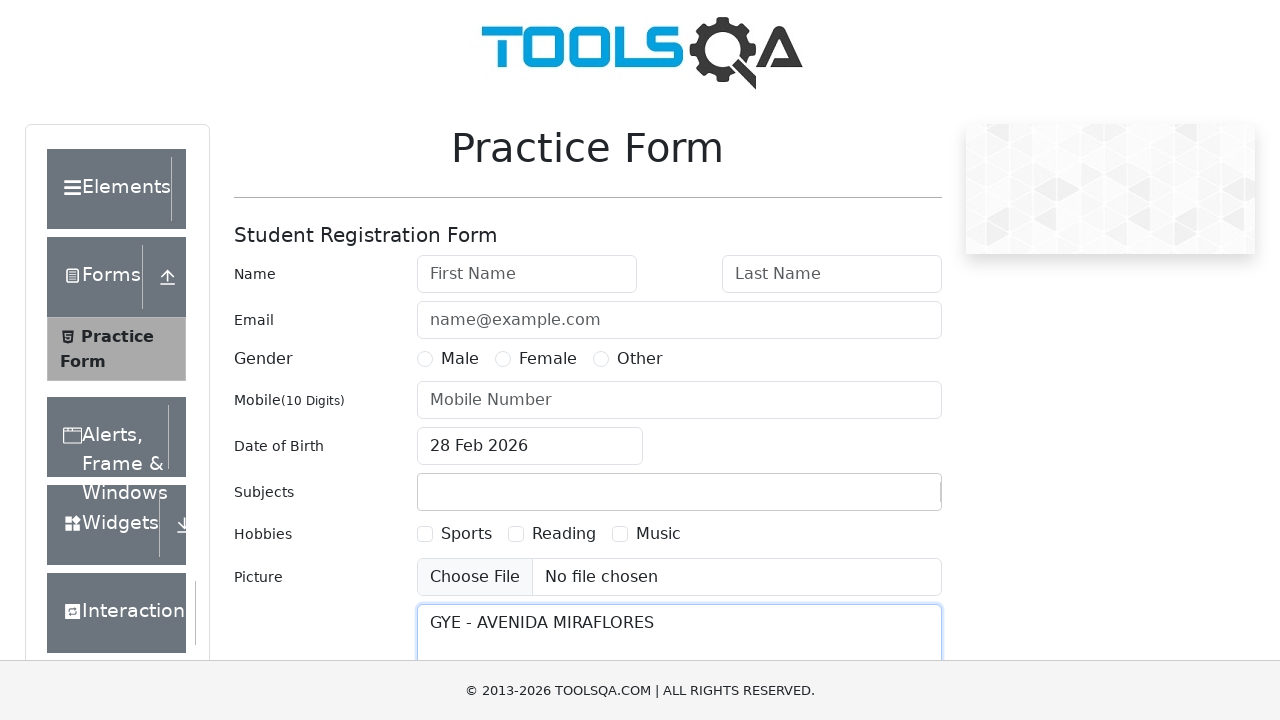

Filled phone number field with '0960578556' on #userNumber
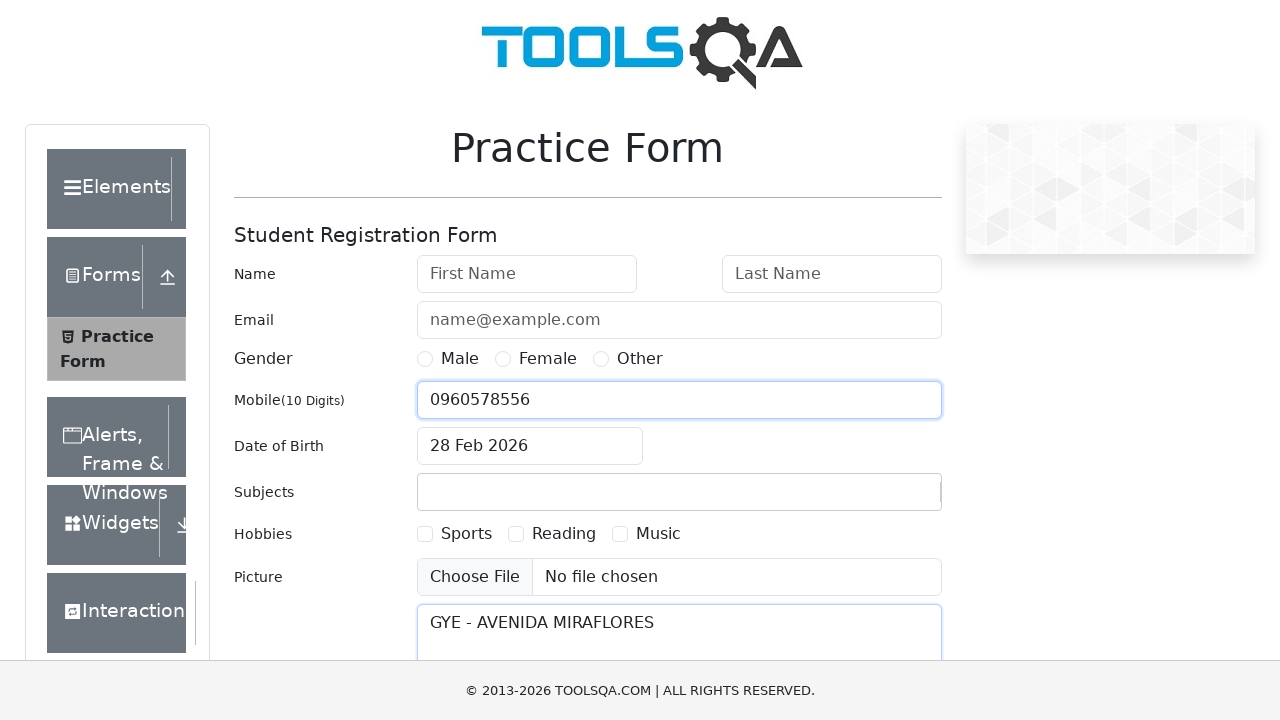

Filled last name field with 'Portugal' on #lastName
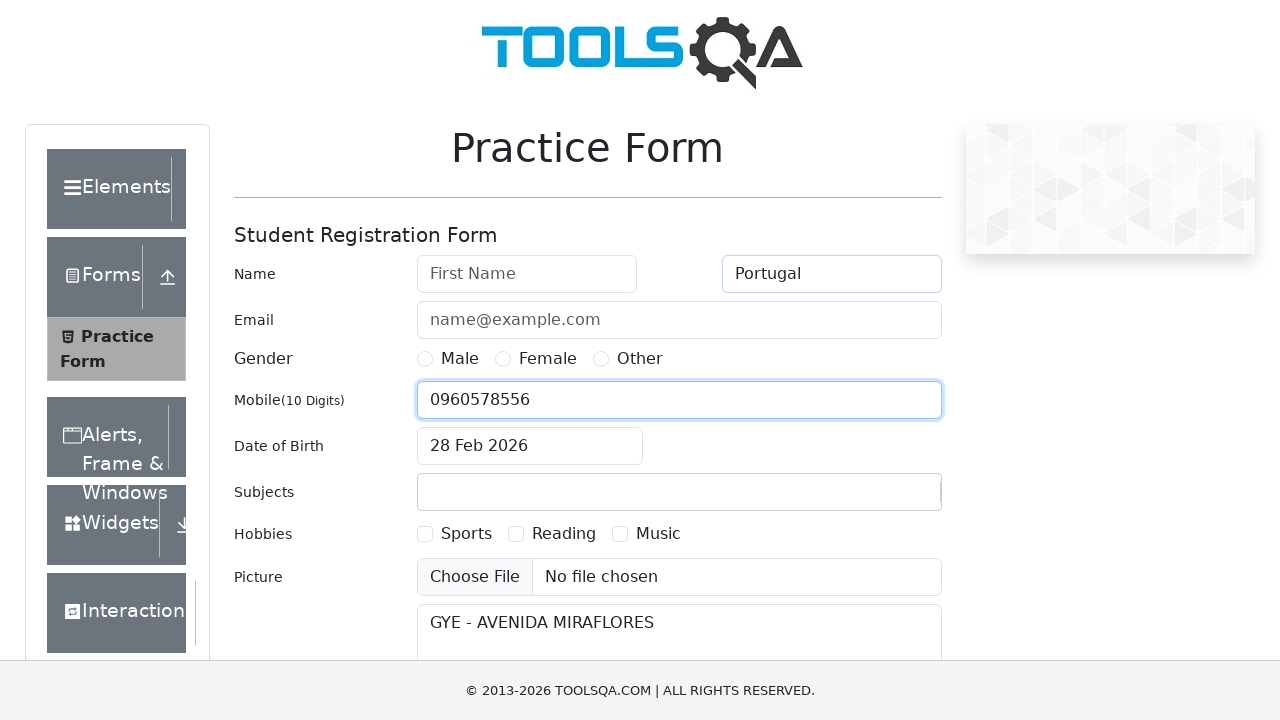

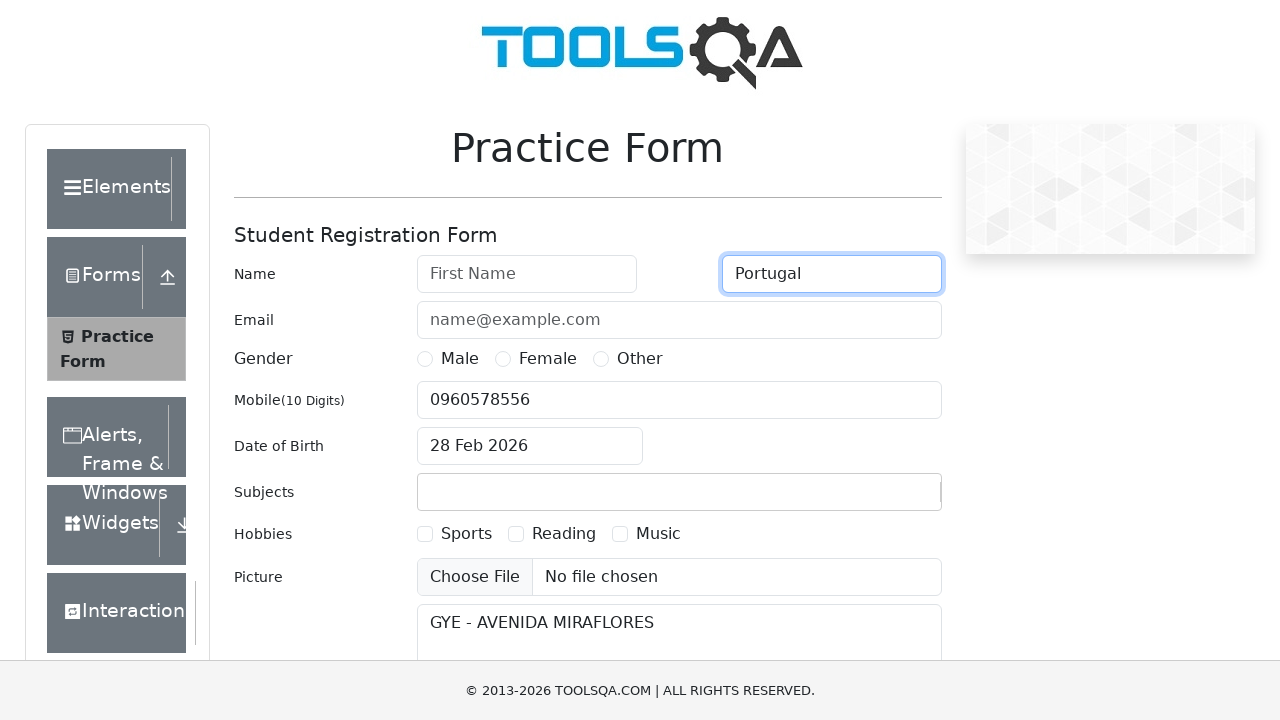